Tests drag and drop functionality within an iframe on the jQuery UI demo page by dragging an element to a drop target

Starting URL: http://jqueryui.com/droppable/

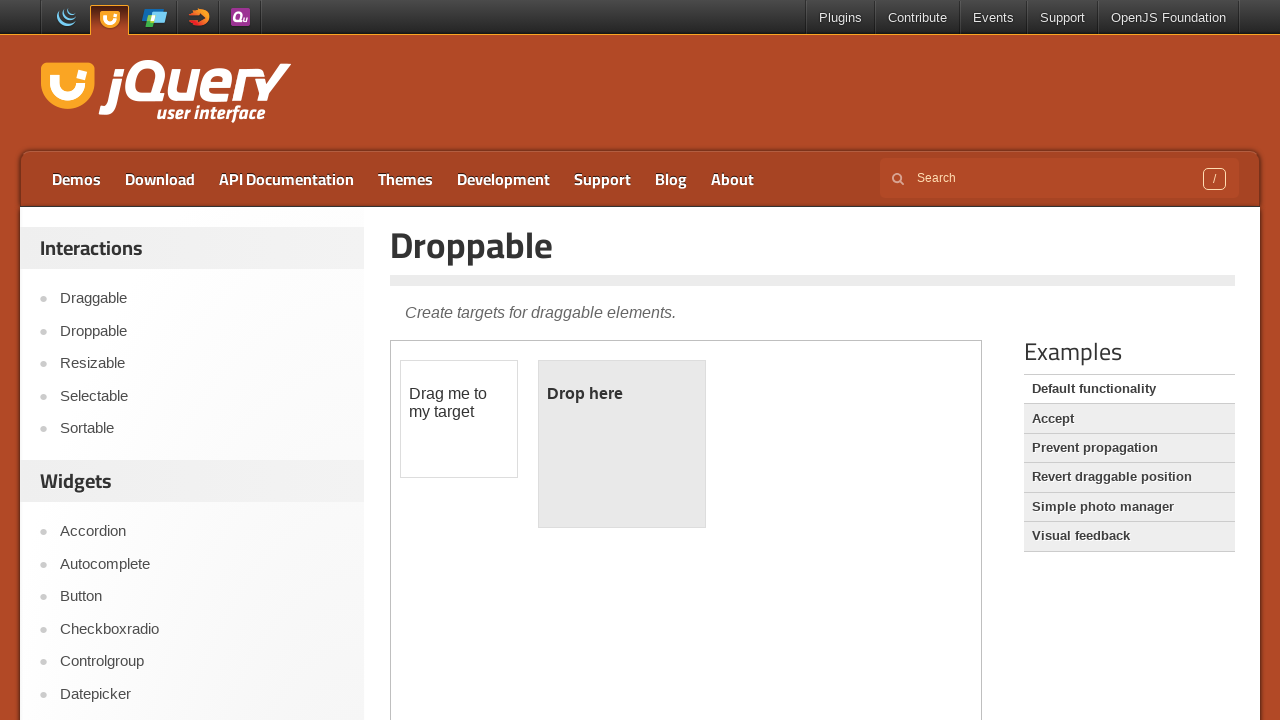

Located iframe.demo-frame containing drag and drop demo
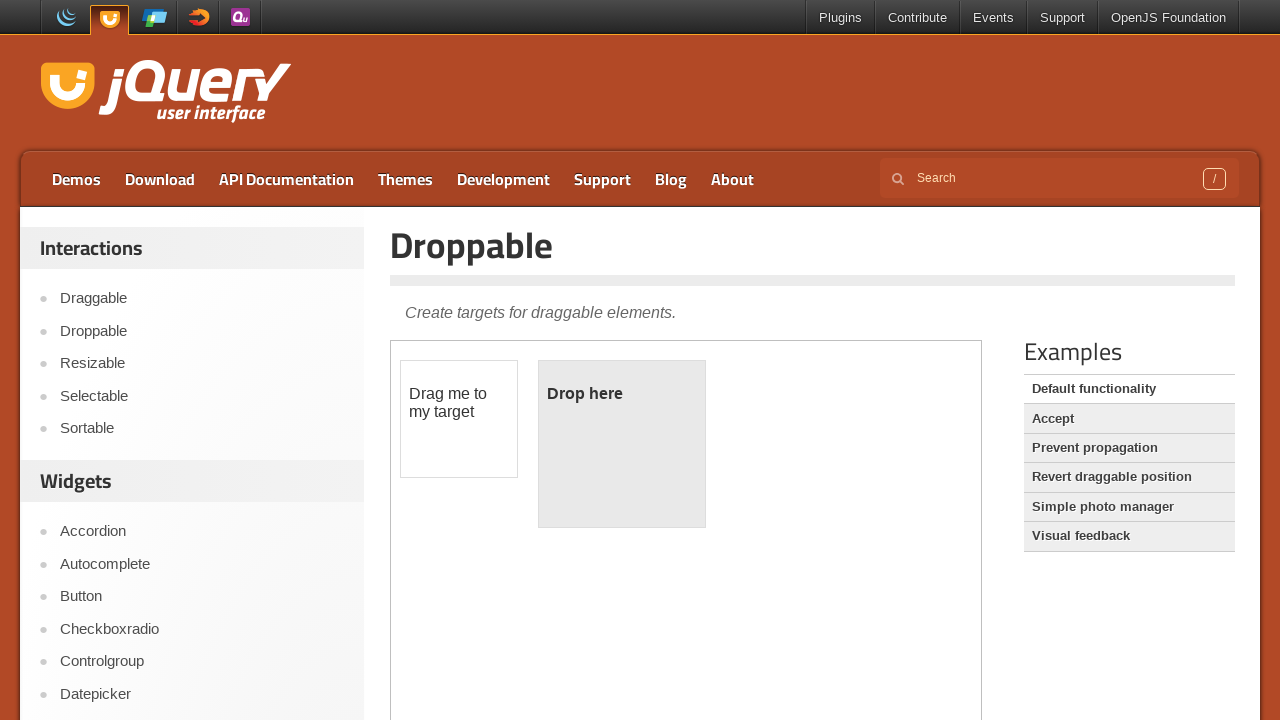

Located draggable element with id 'draggable' in frame
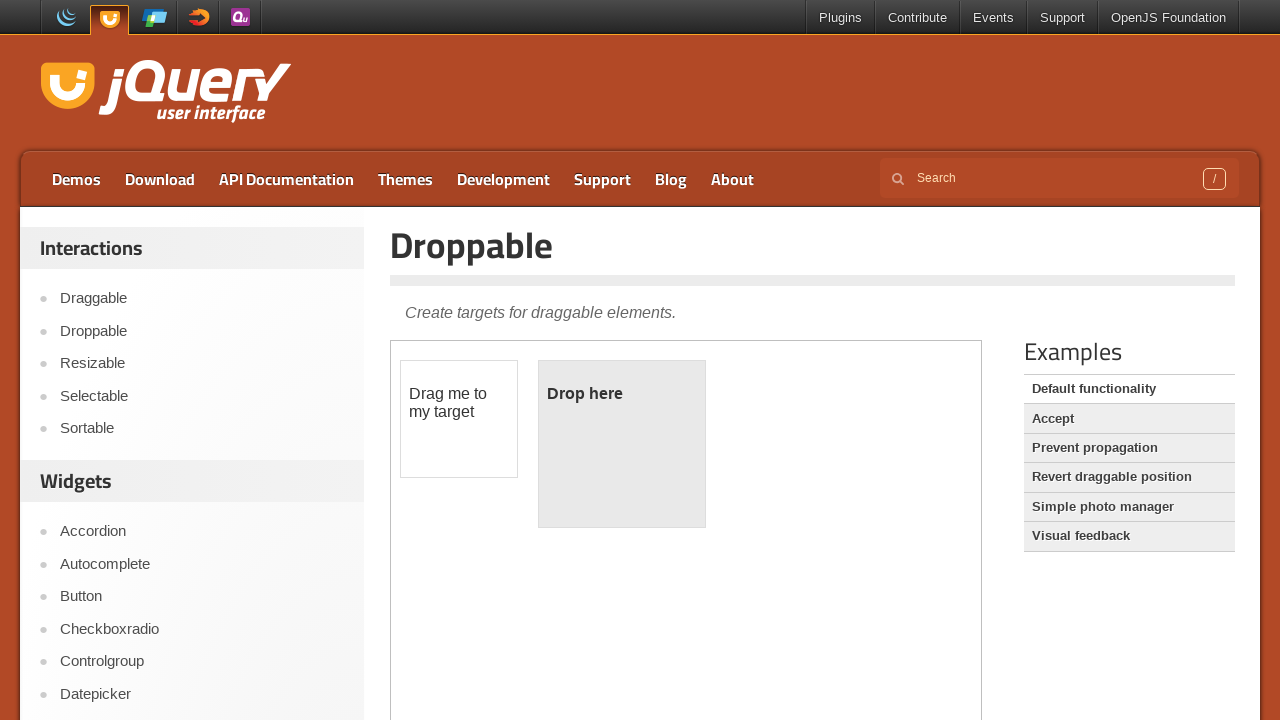

Located droppable element with id 'droppable' in frame
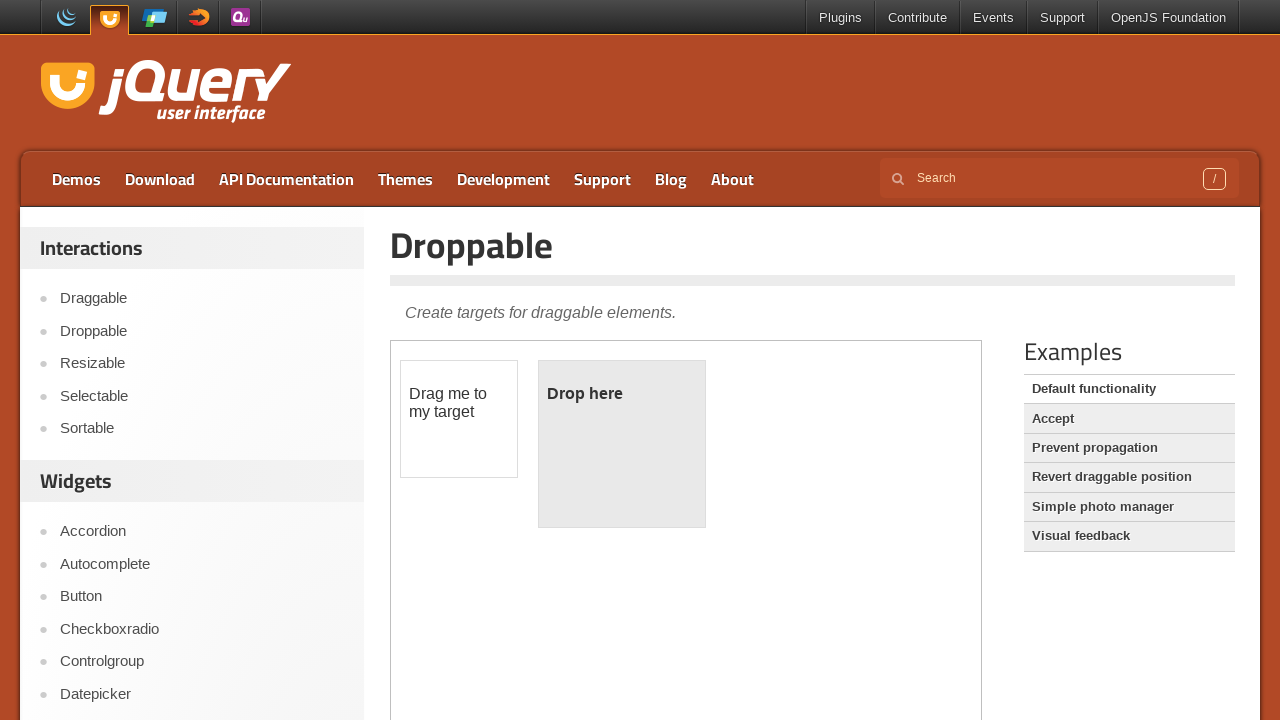

Dragged draggable element onto droppable target at (622, 444)
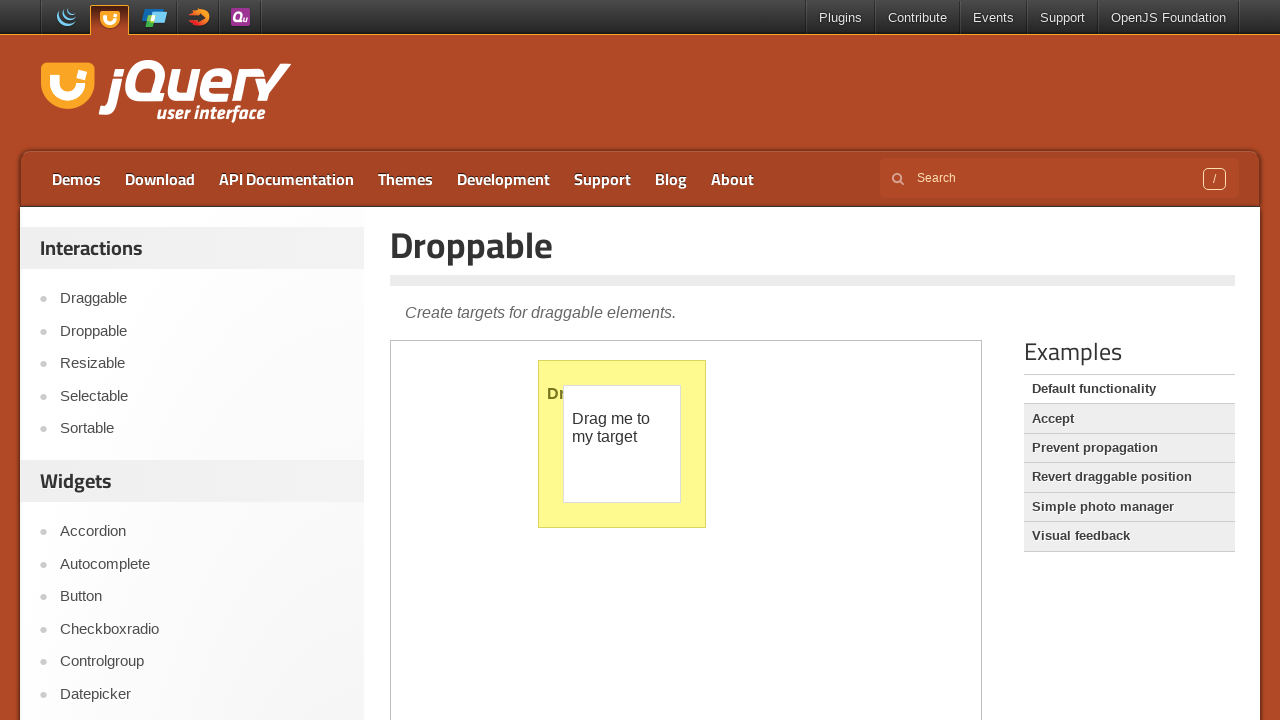

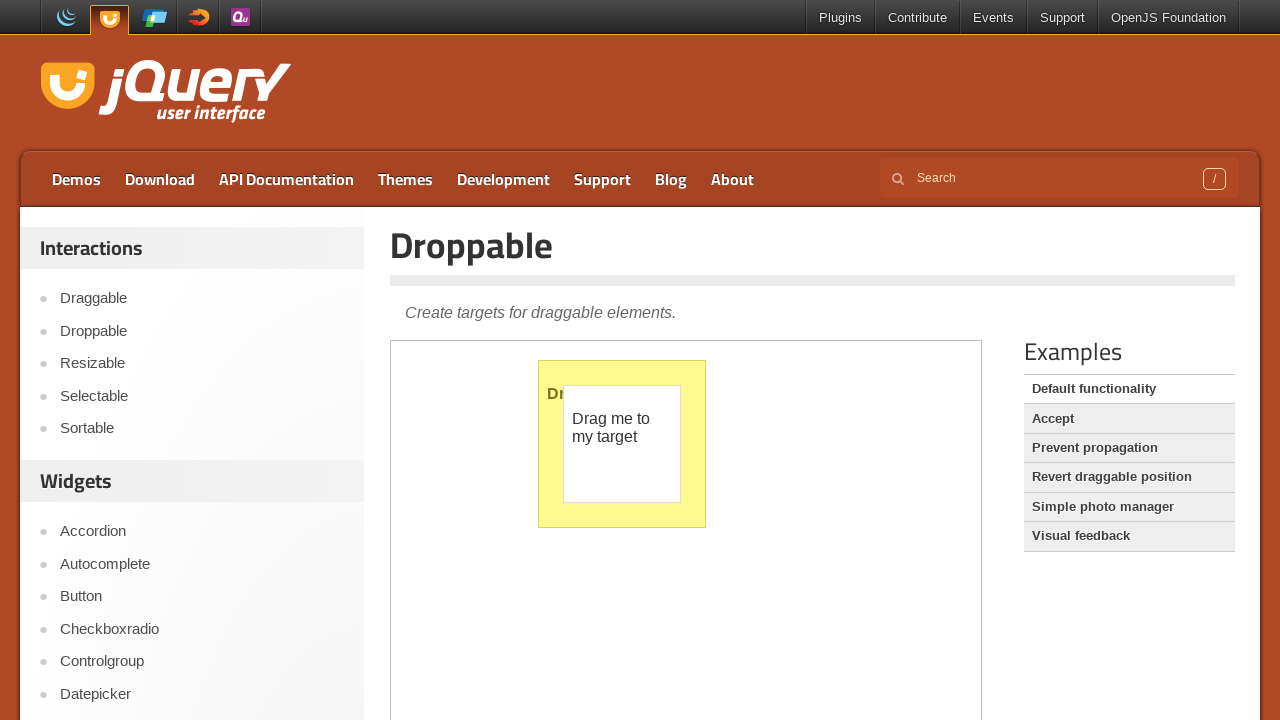